Tests the "No Content" link on the DemoQA links page by clicking it and verifying the response message displays the expected 204 status text

Starting URL: https://demoqa.com/links

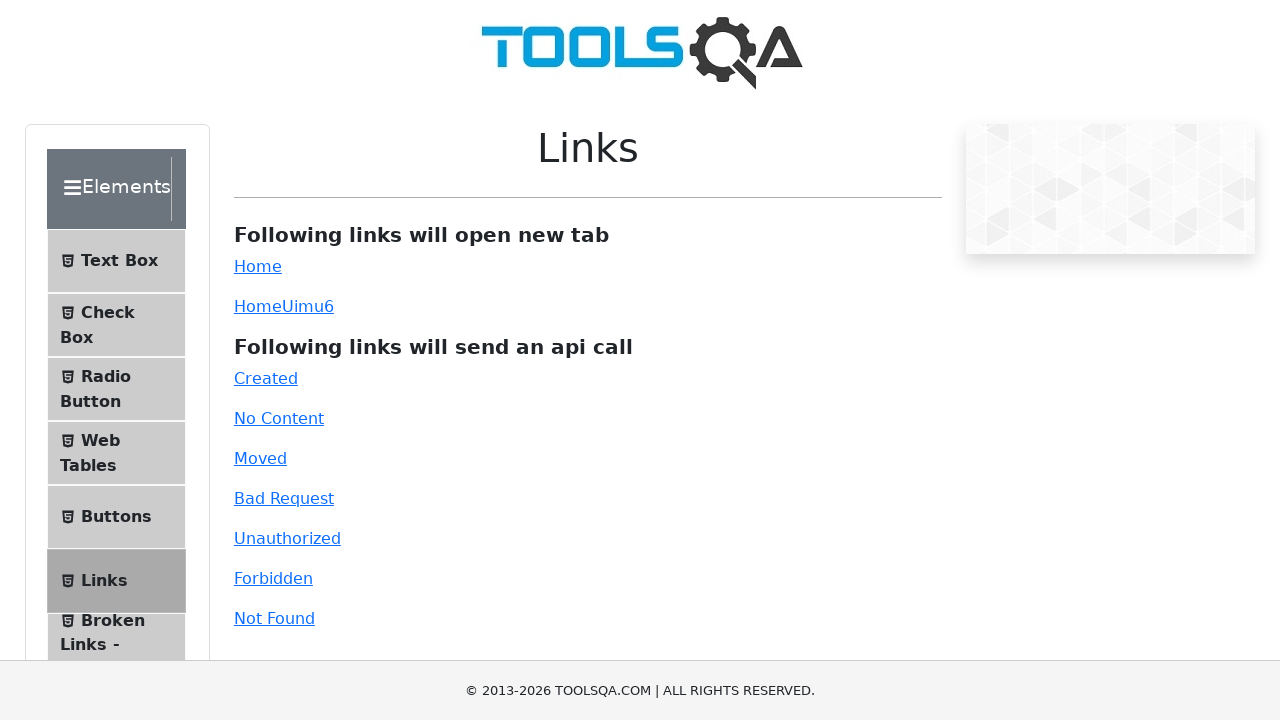

Clicked the 'No Content' link on the DemoQA links page at (279, 418) on #no-content
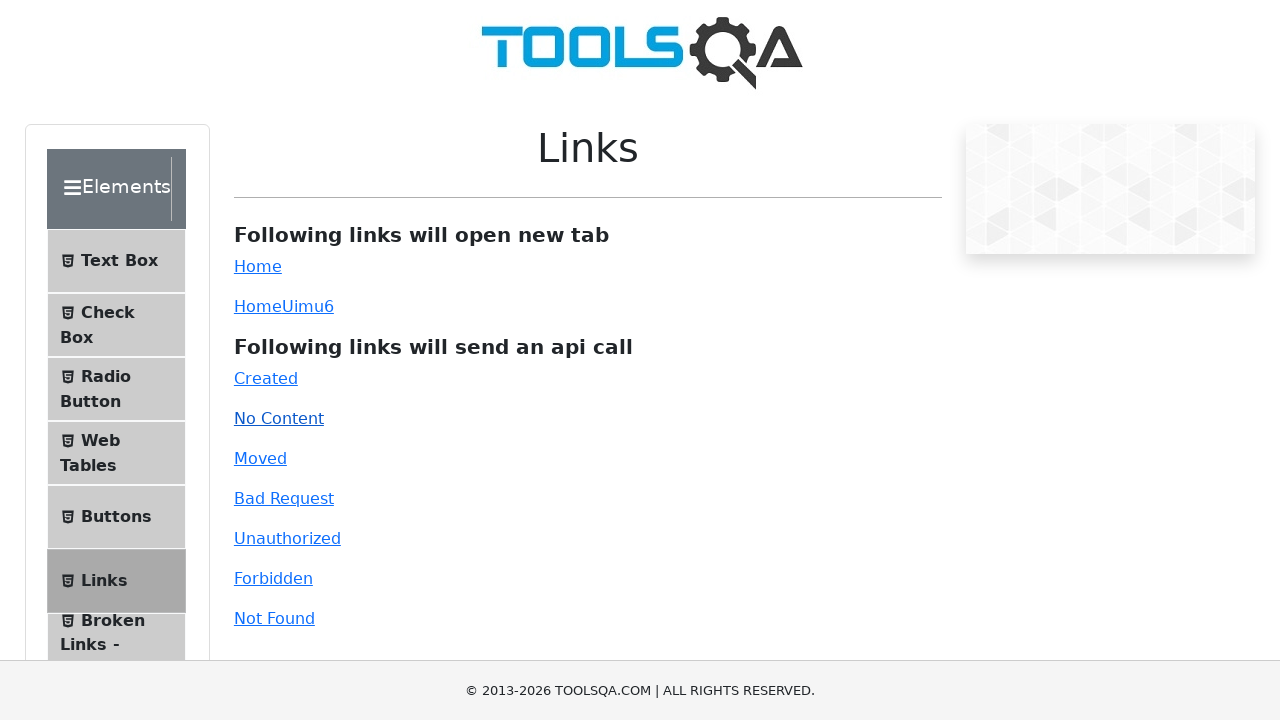

Link response message displayed with 204 status text
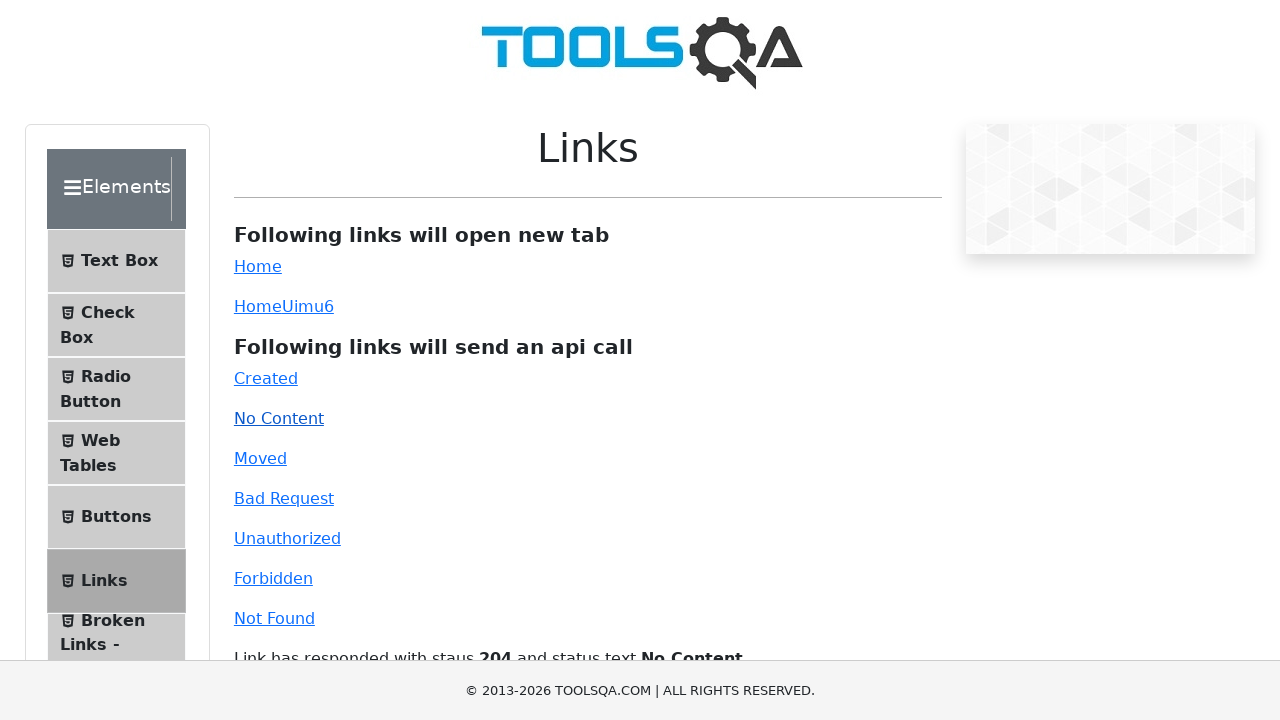

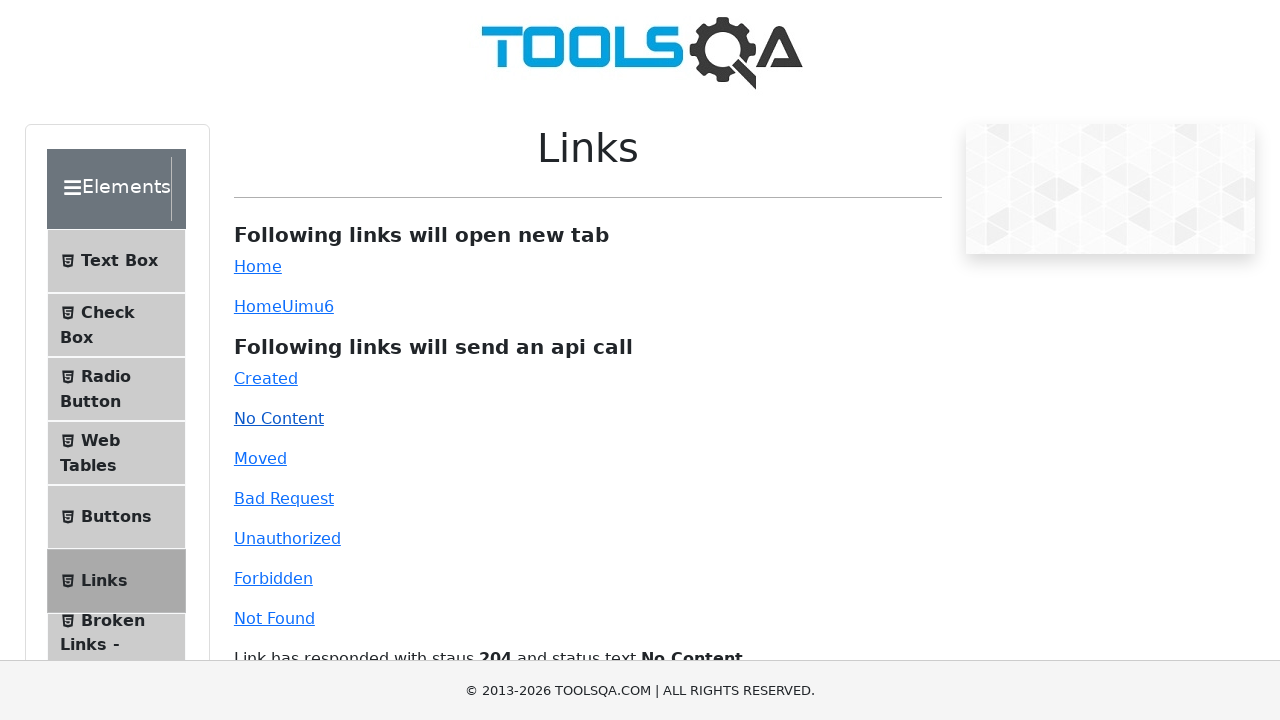